Selects a particular checkbox and verifies its selection state

Starting URL: https://seleniumbase.io/demo_page

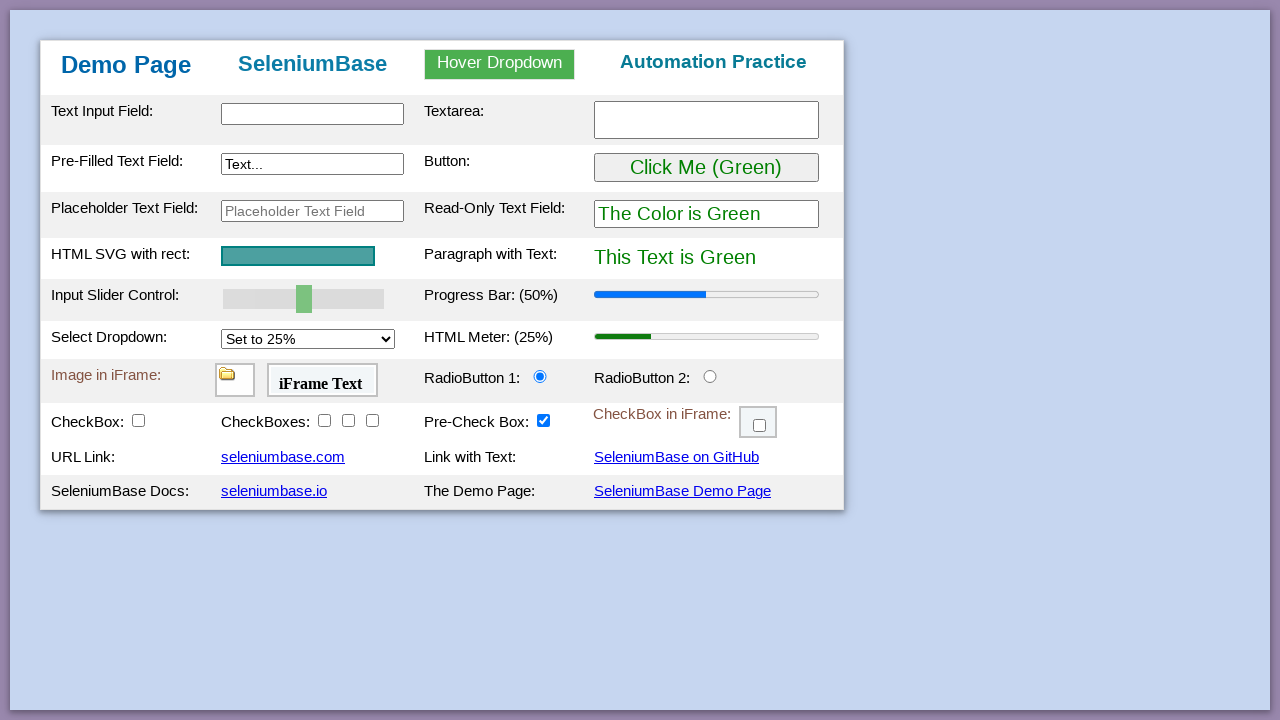

Located checkbox with id 'checkBox2'
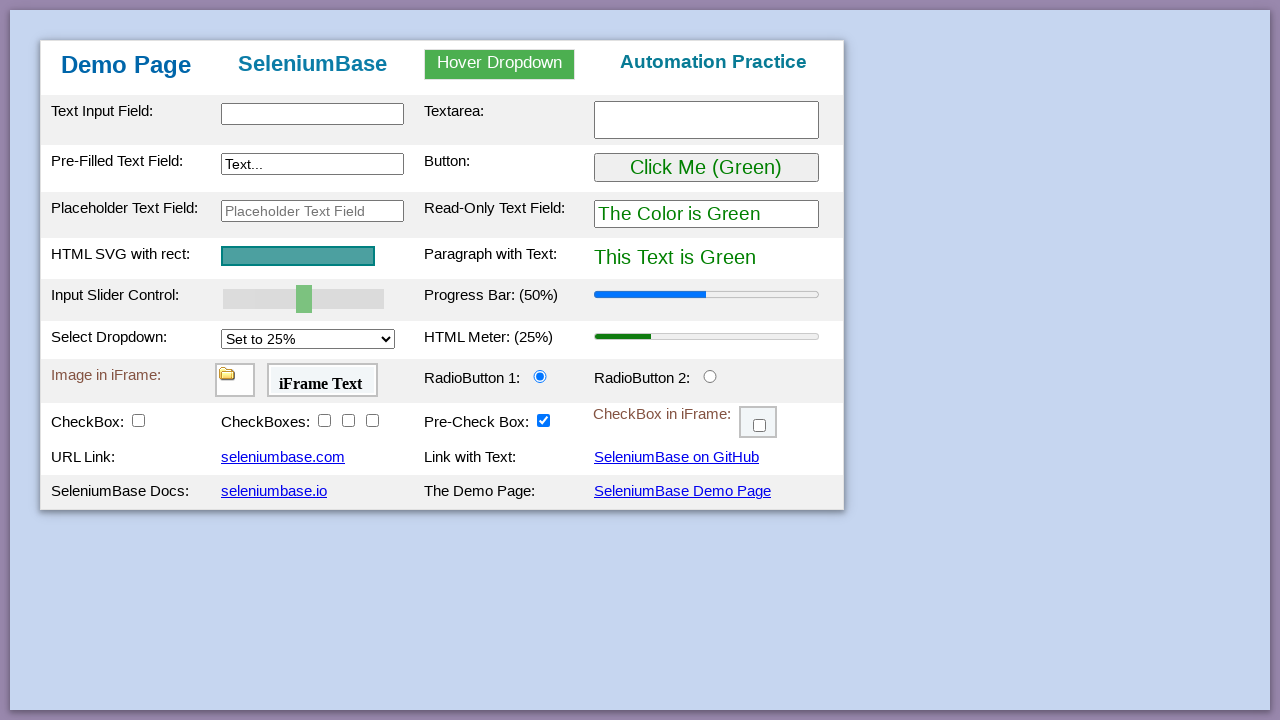

Checked initial checkbox state: False
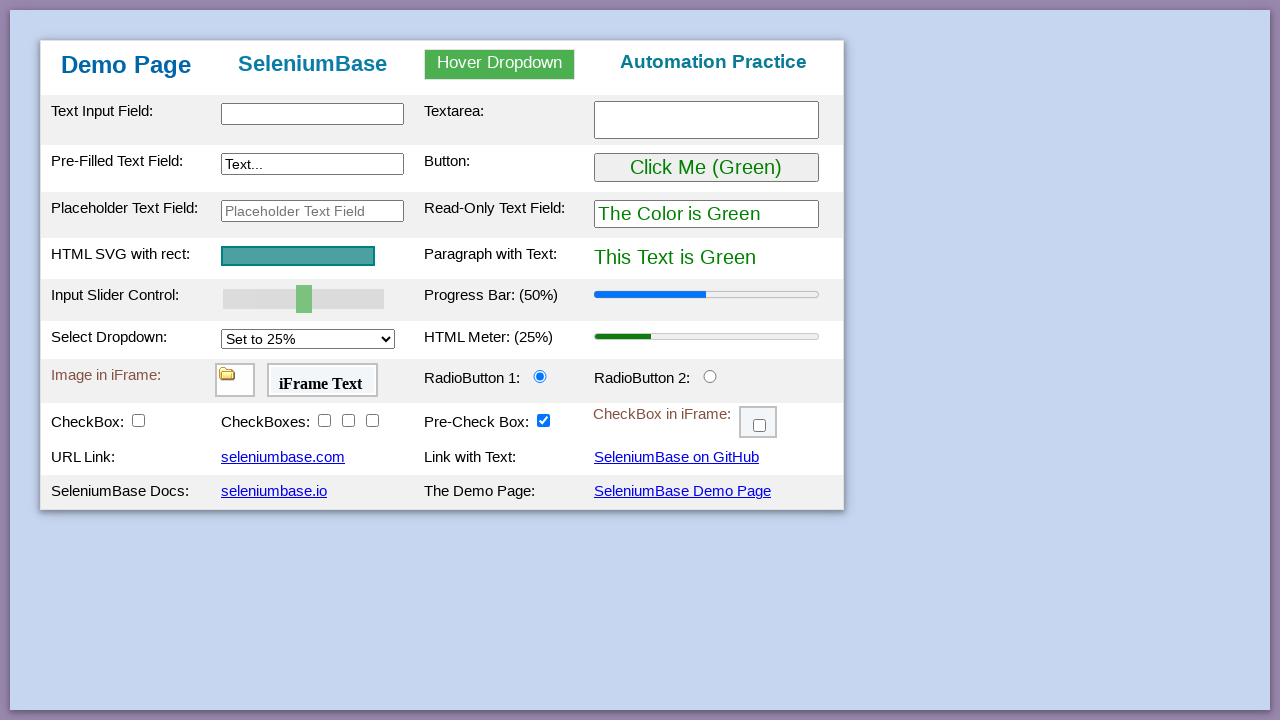

Clicked on the checkbox to toggle its state at (324, 420) on #checkBox2
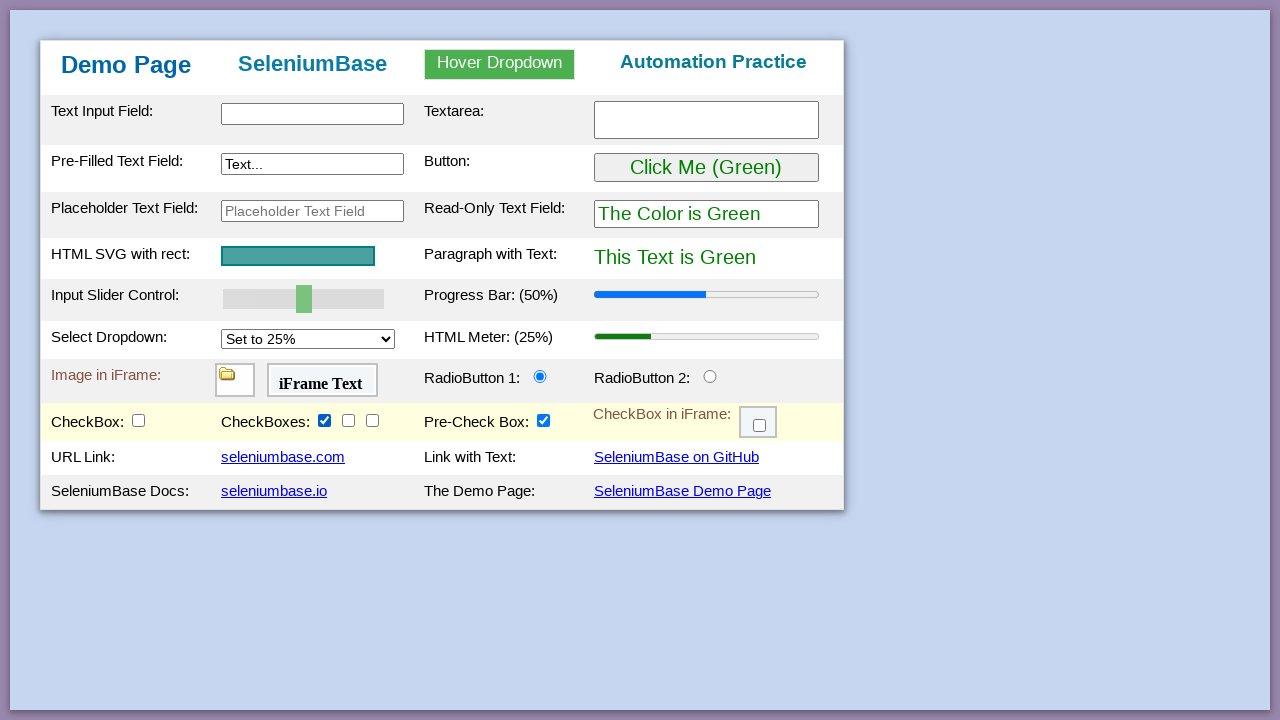

Verified checkbox state after click: True
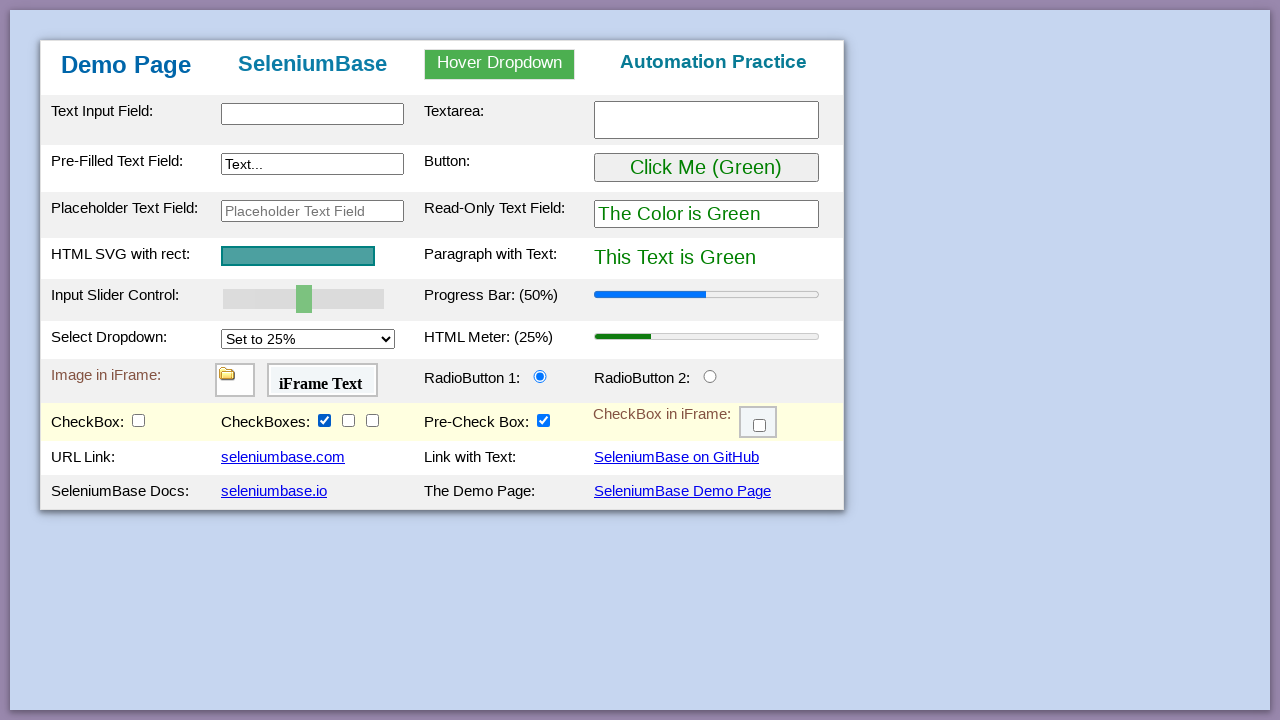

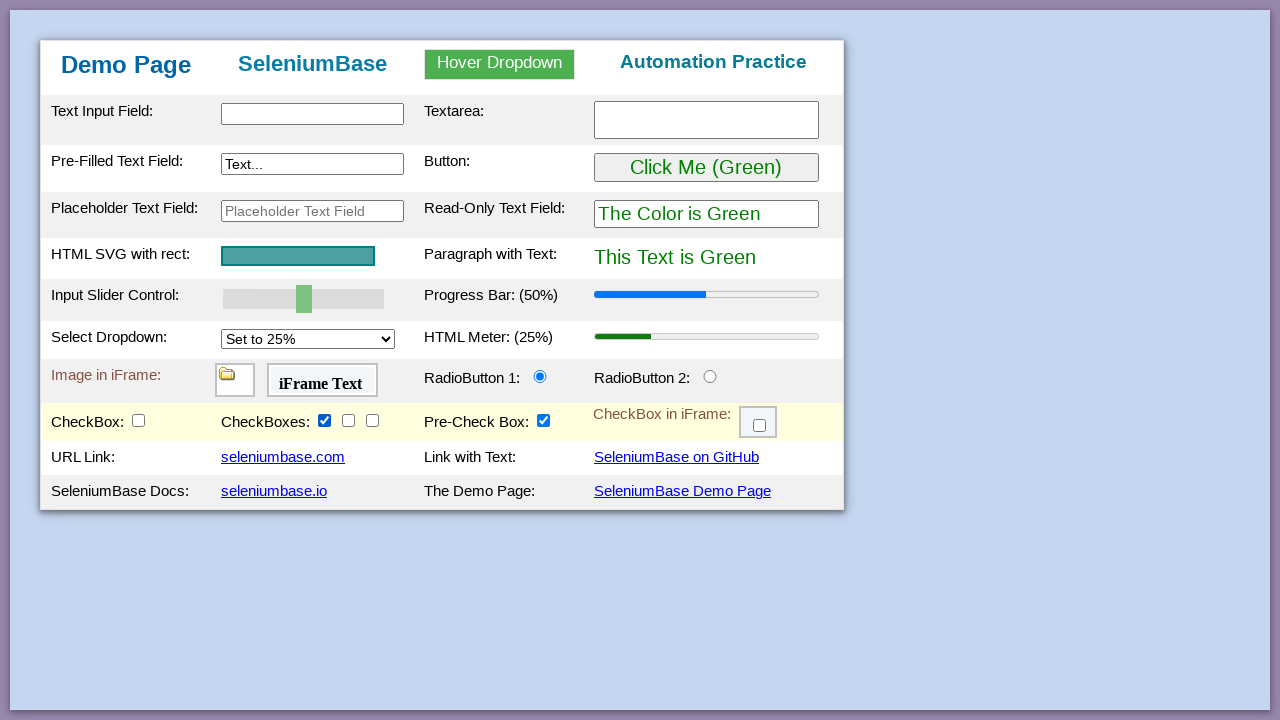